Navigates to the sign-in page and verifies the email field has the correct placeholder text

Starting URL: https://cannatrader-frontend.vercel.app/home

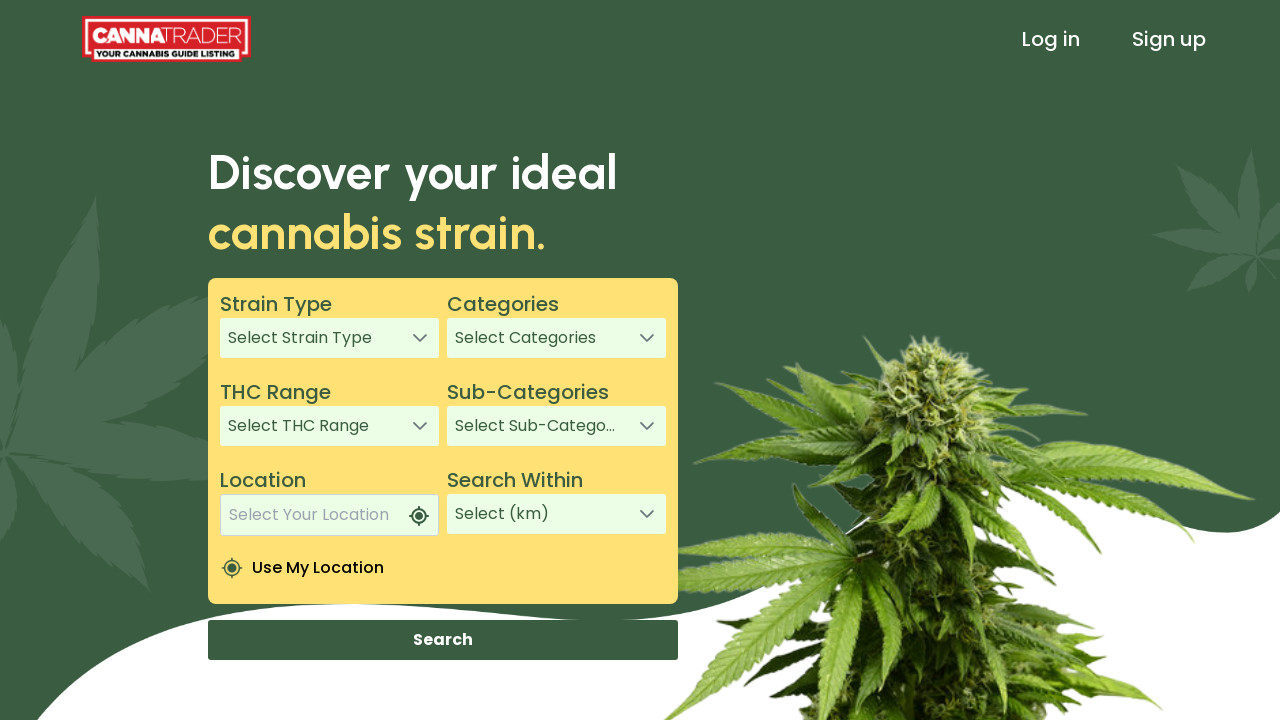

Clicked Sign In link to navigate to login page at (1051, 39) on xpath=/html/body/app-root/app-header/div[1]/header/div[3]/a[1]
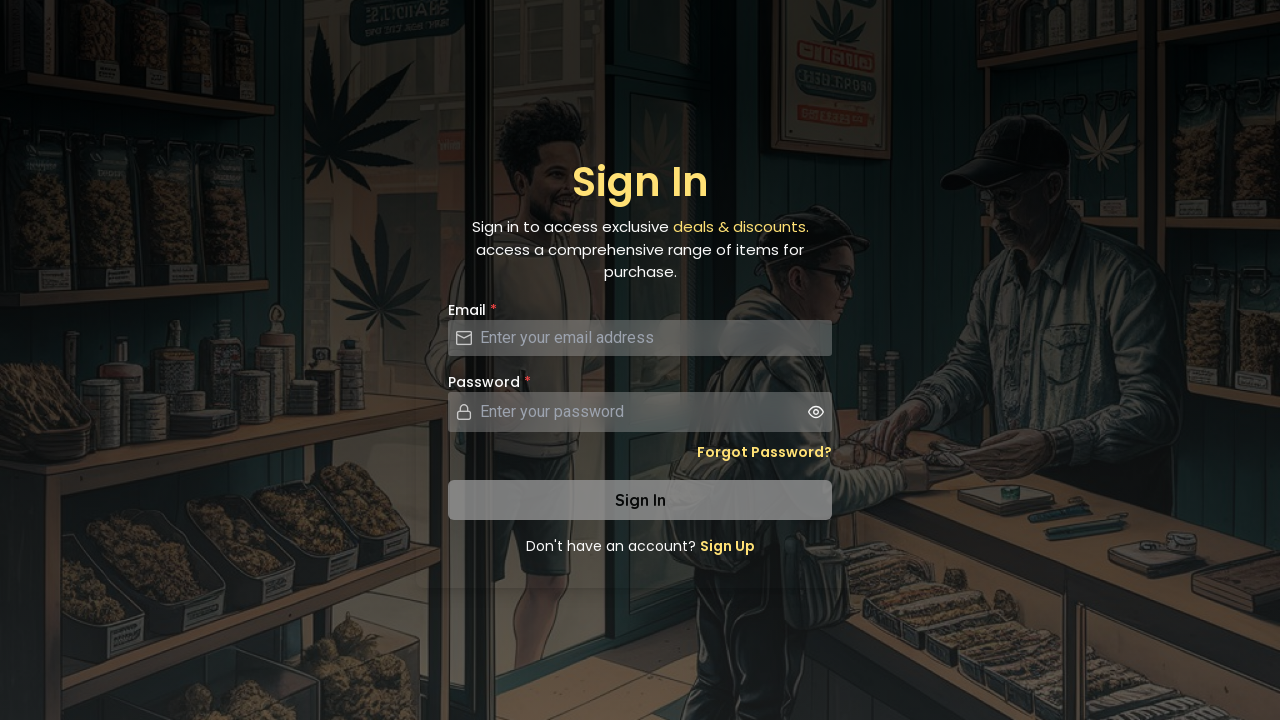

Verified email field with placeholder 'Enter your email address' is present
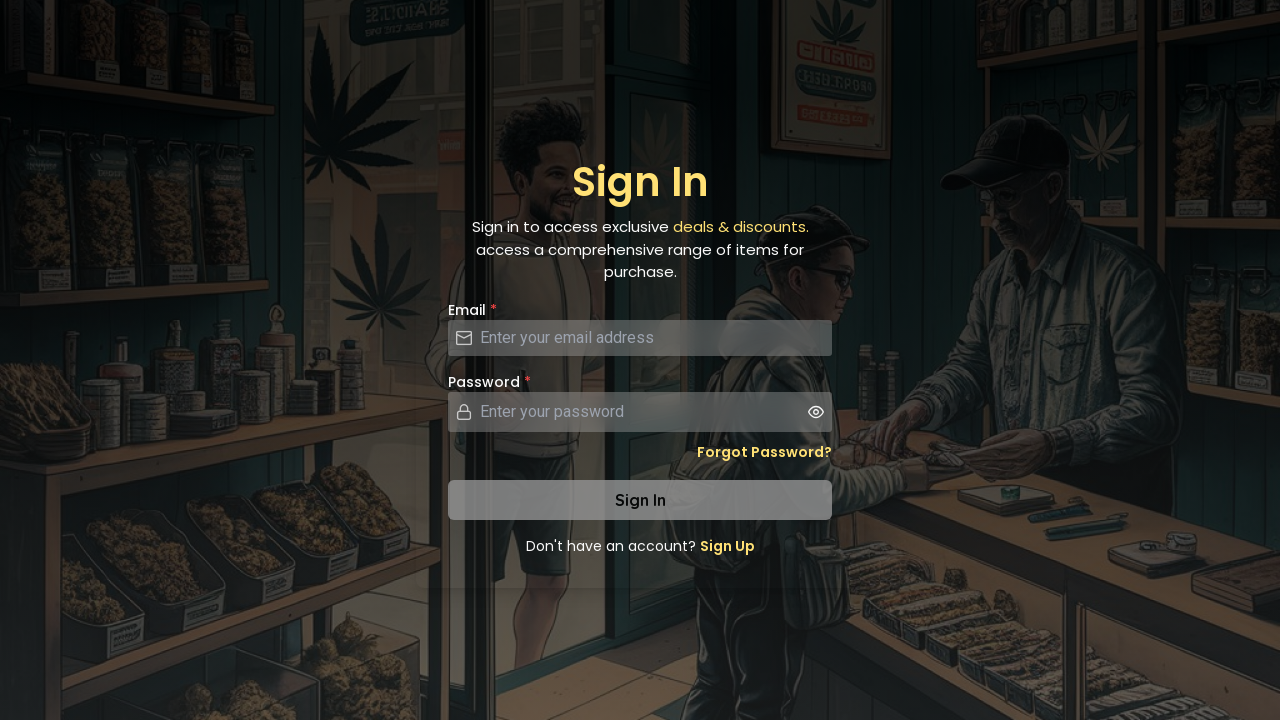

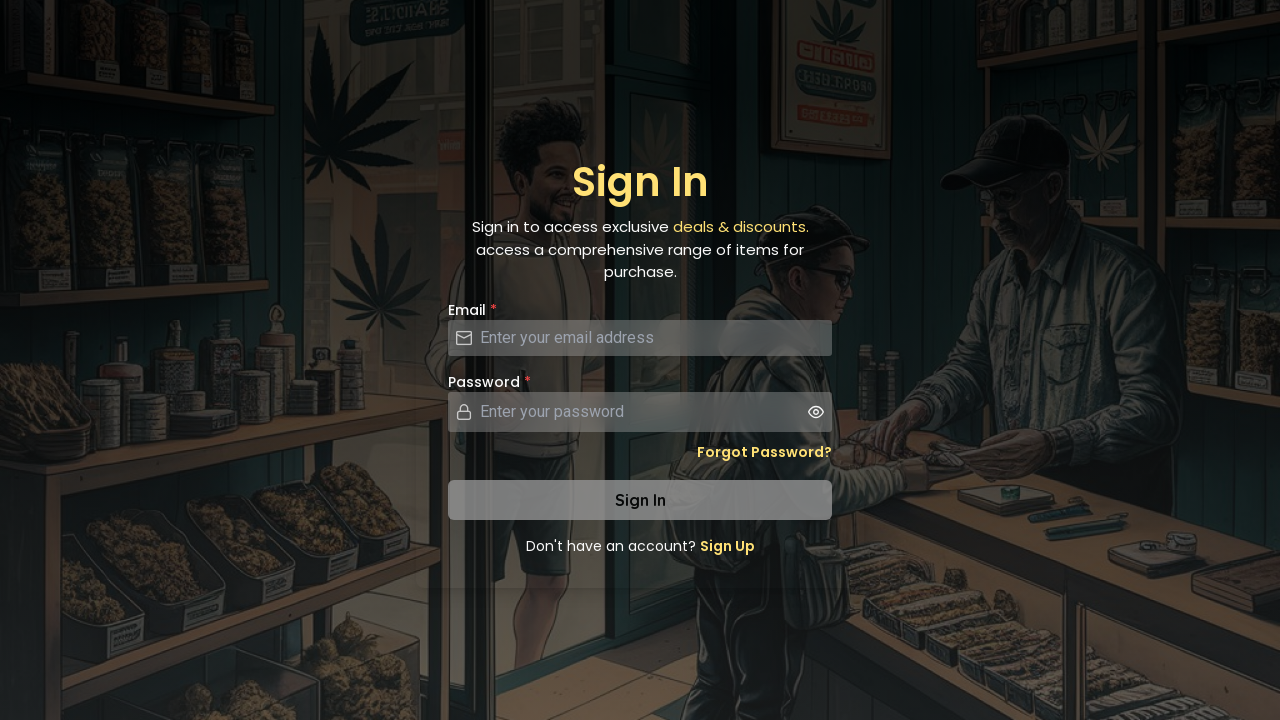